Navigates to the login page and verifies the page title is correct

Starting URL: https://the-internet.herokuapp.com/

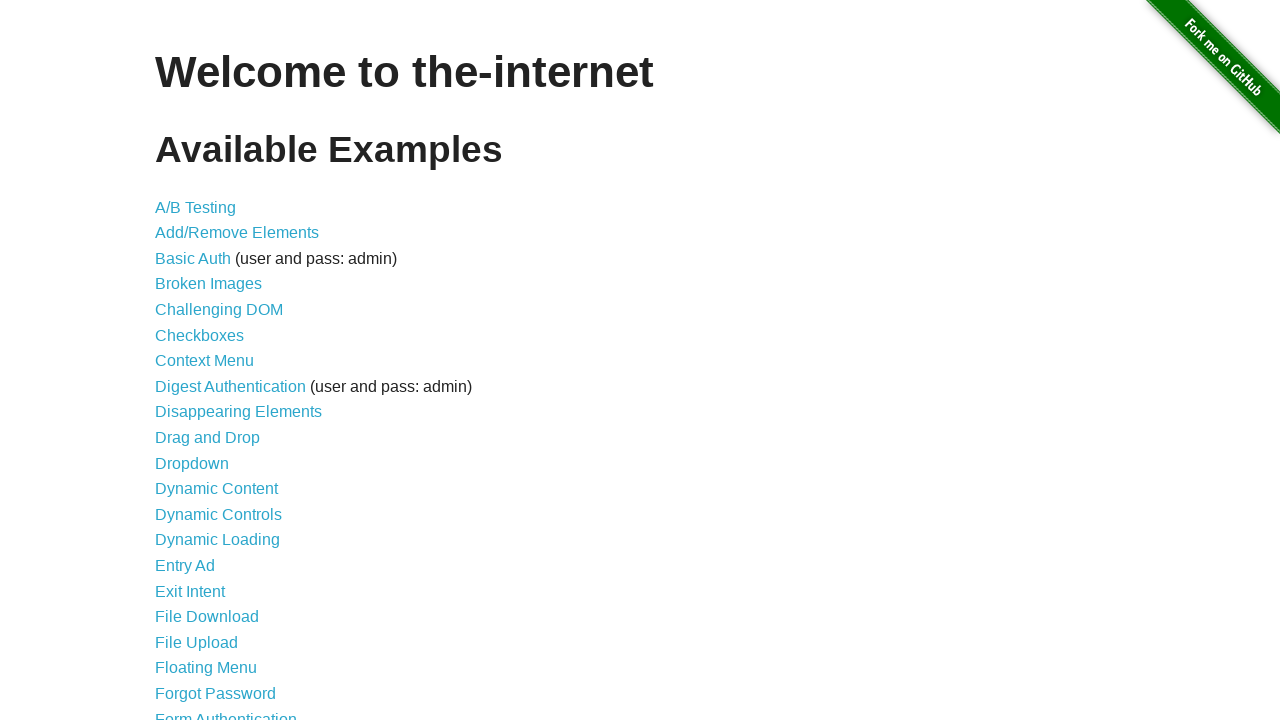

Clicked on Form Authentication link at (226, 712) on xpath=//*[@id="content"]/ul/li[21]/a
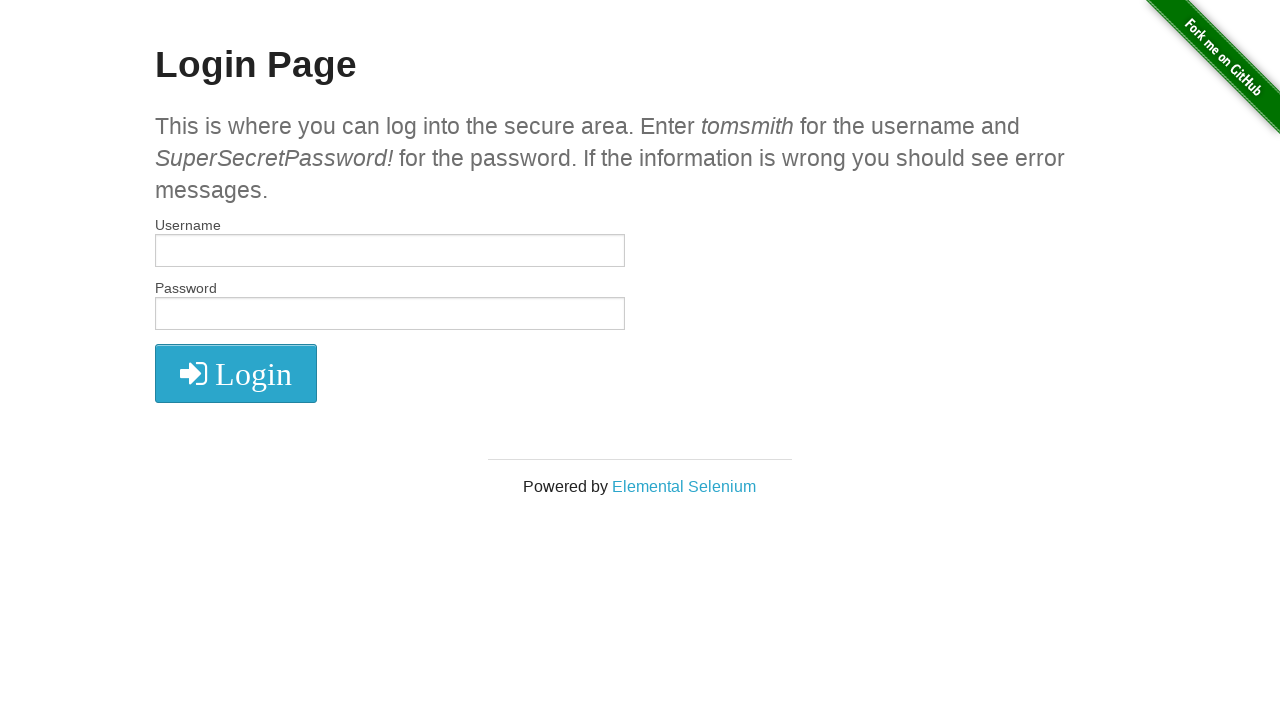

Page loaded and DOM content ready
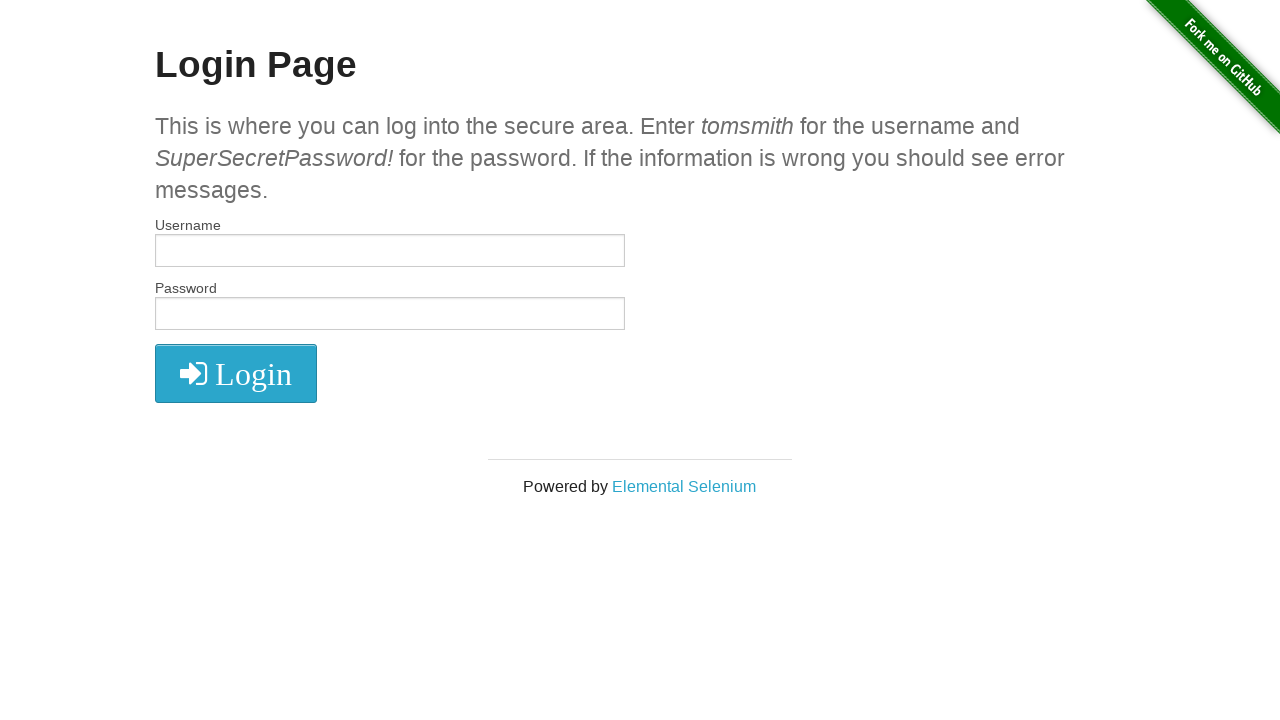

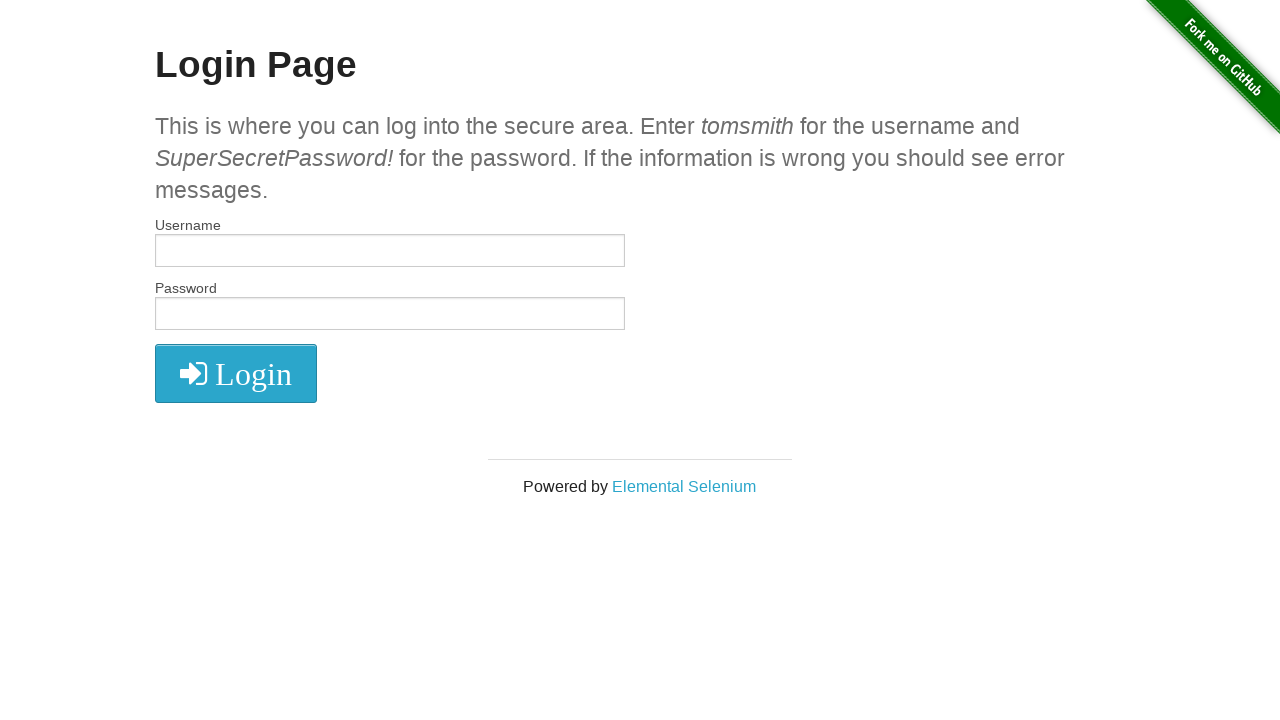